Navigates to the login practice page and verifies the page title matches expected value

Starting URL: https://rahulshettyacademy.com/loginpagePractise/

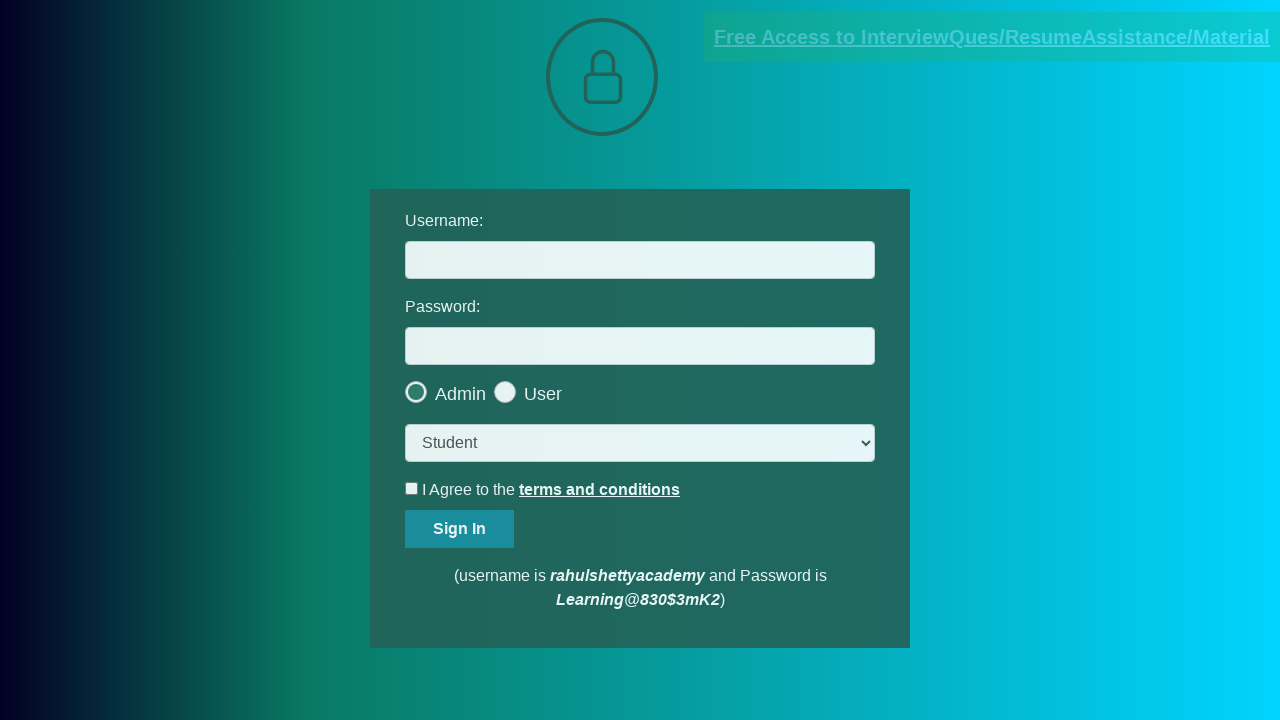

Waited for page to load (domcontentloaded state)
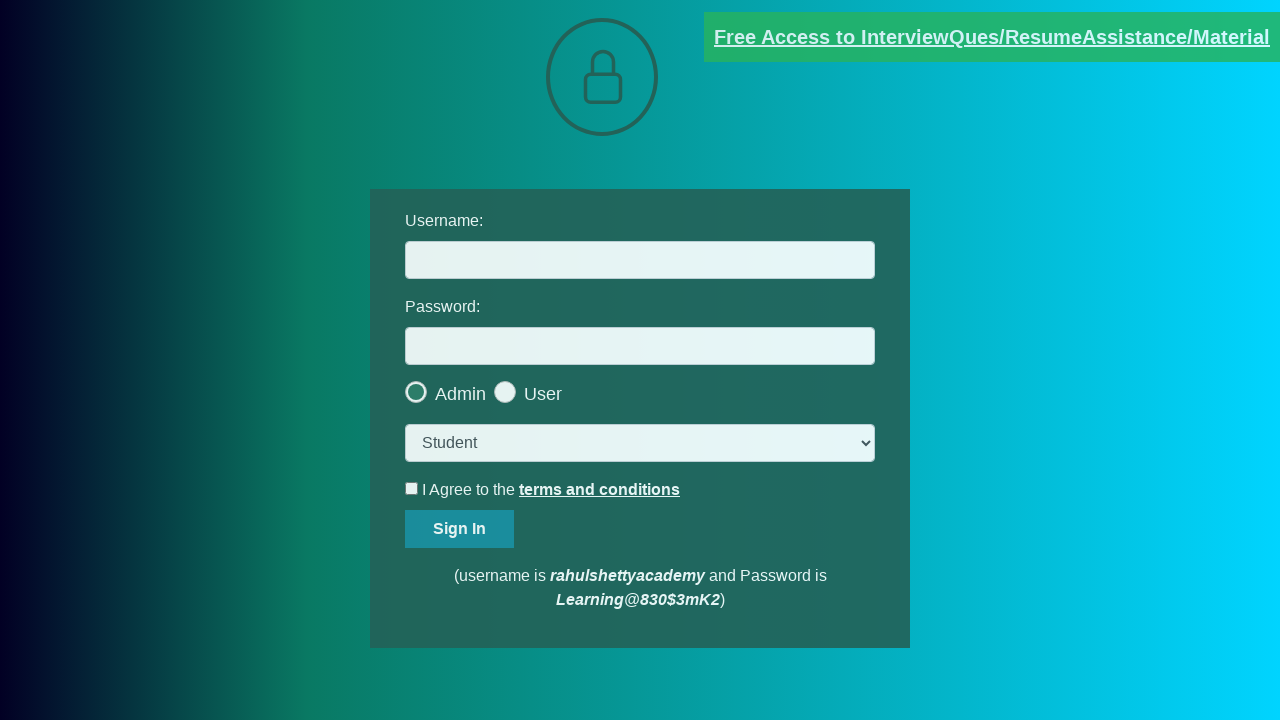

Verified page title contains 'LoginPage Practise' or 'Rahul Shetty Academy'
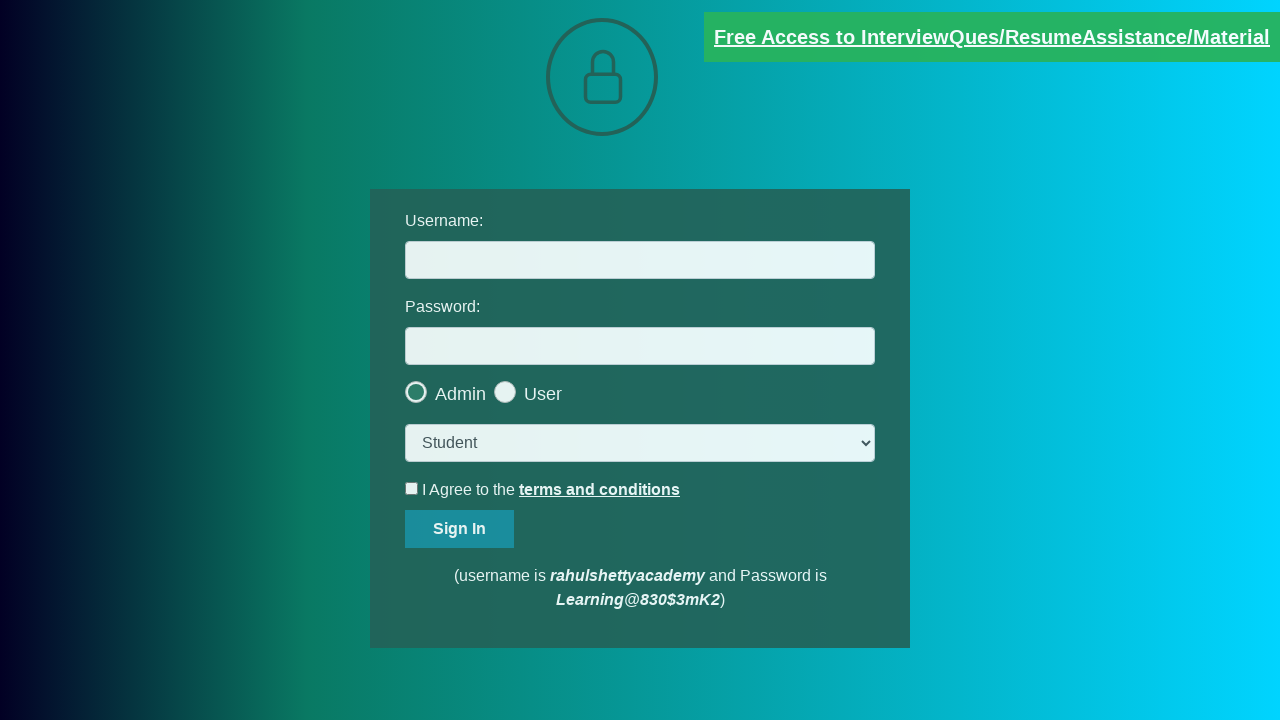

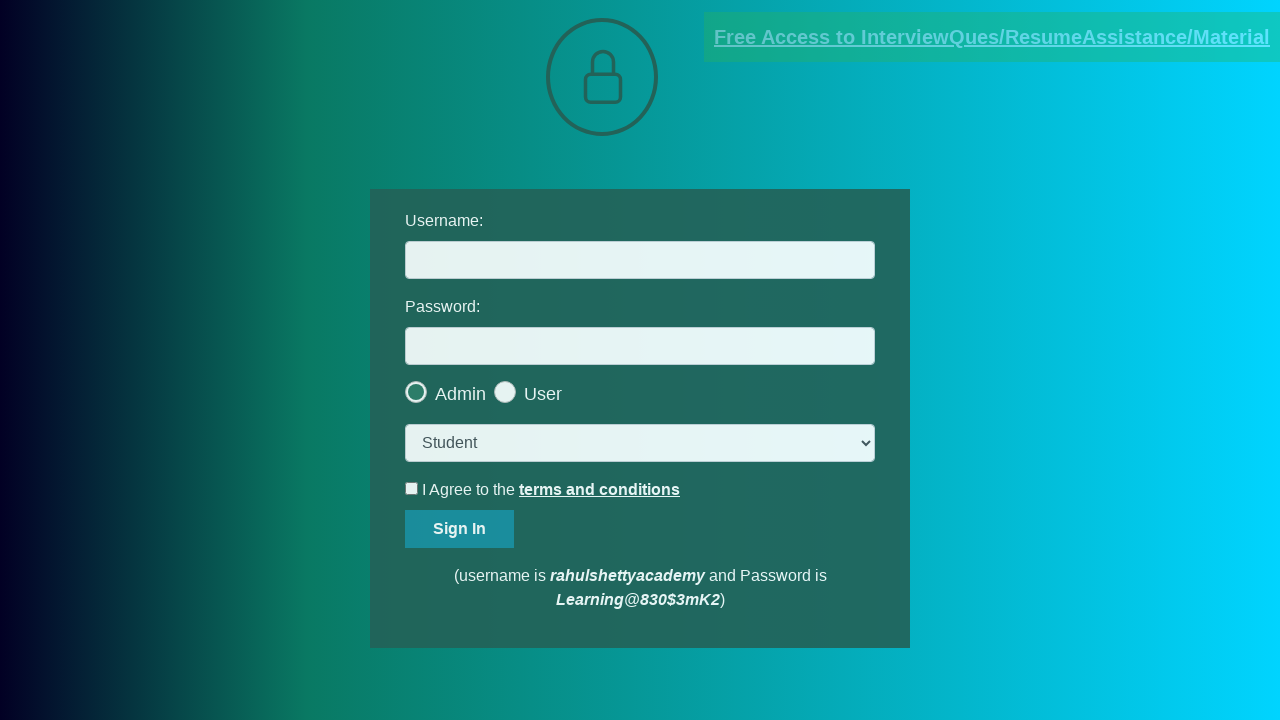